Tests that edits are cancelled when pressing Escape during editing

Starting URL: https://demo.playwright.dev/todomvc

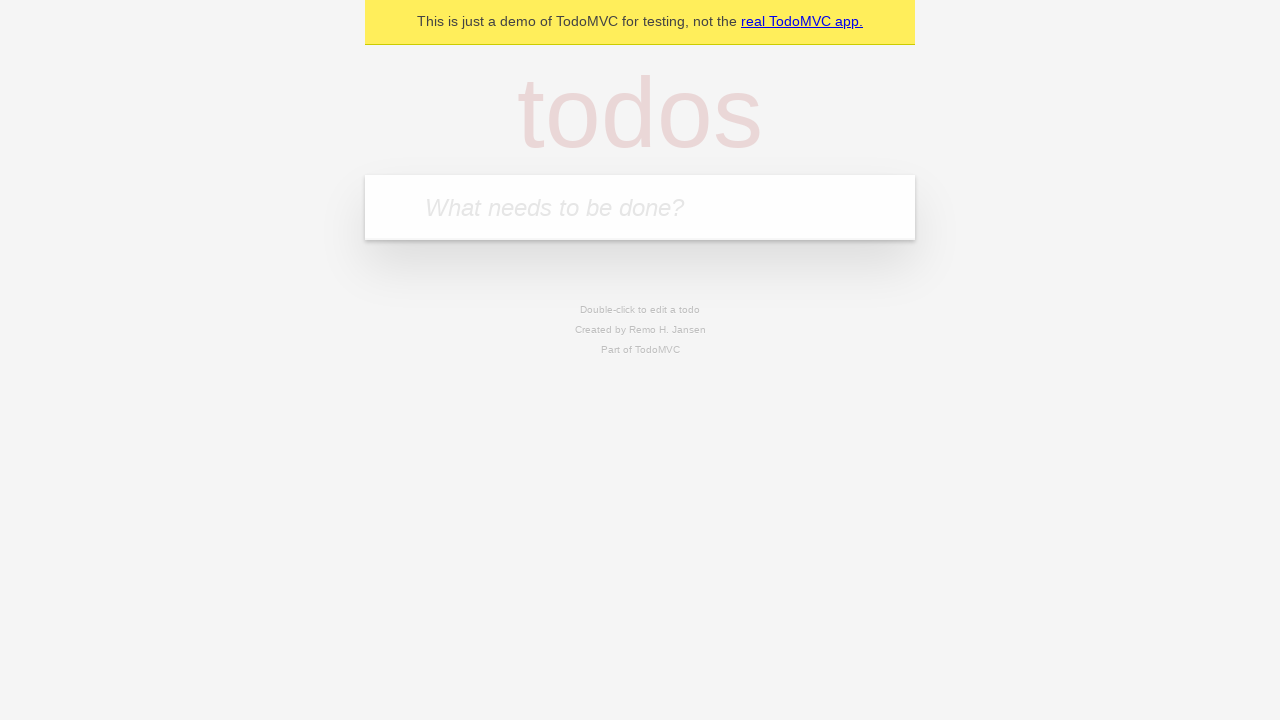

Filled todo input with 'buy some cheese' on internal:attr=[placeholder="What needs to be done?"i]
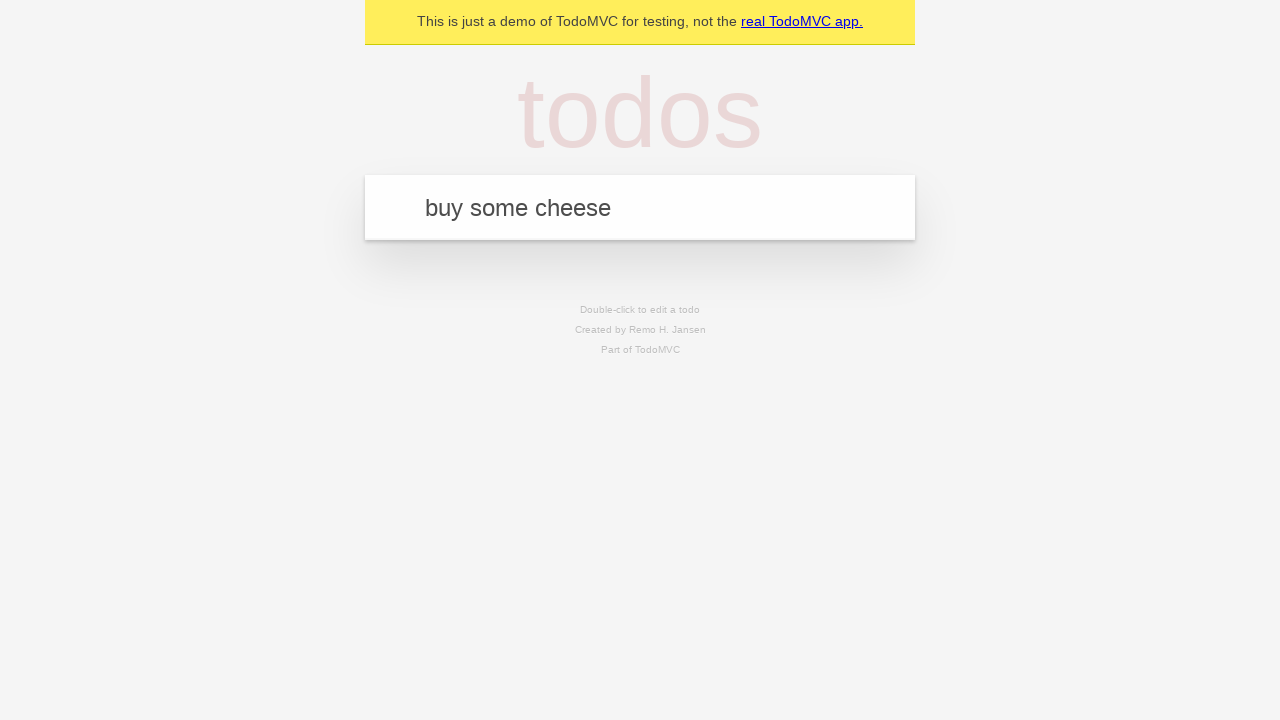

Pressed Enter to create first todo on internal:attr=[placeholder="What needs to be done?"i]
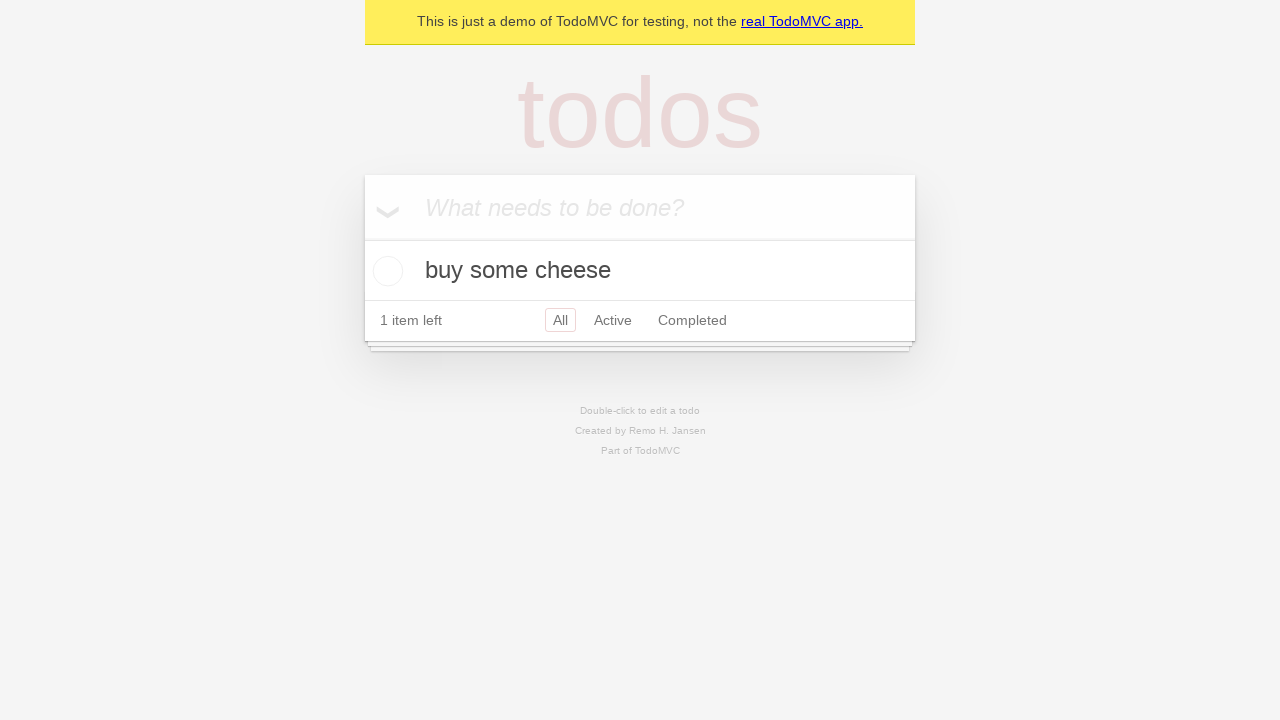

Filled todo input with 'feed the cat' on internal:attr=[placeholder="What needs to be done?"i]
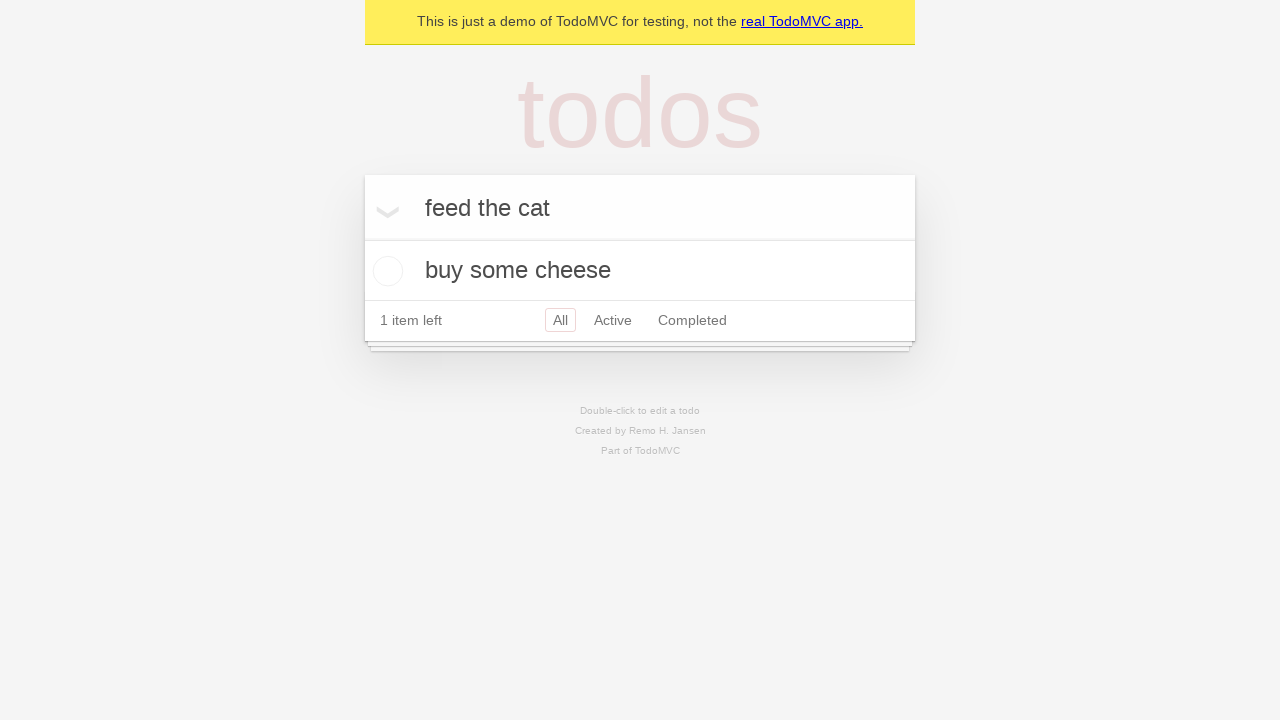

Pressed Enter to create second todo on internal:attr=[placeholder="What needs to be done?"i]
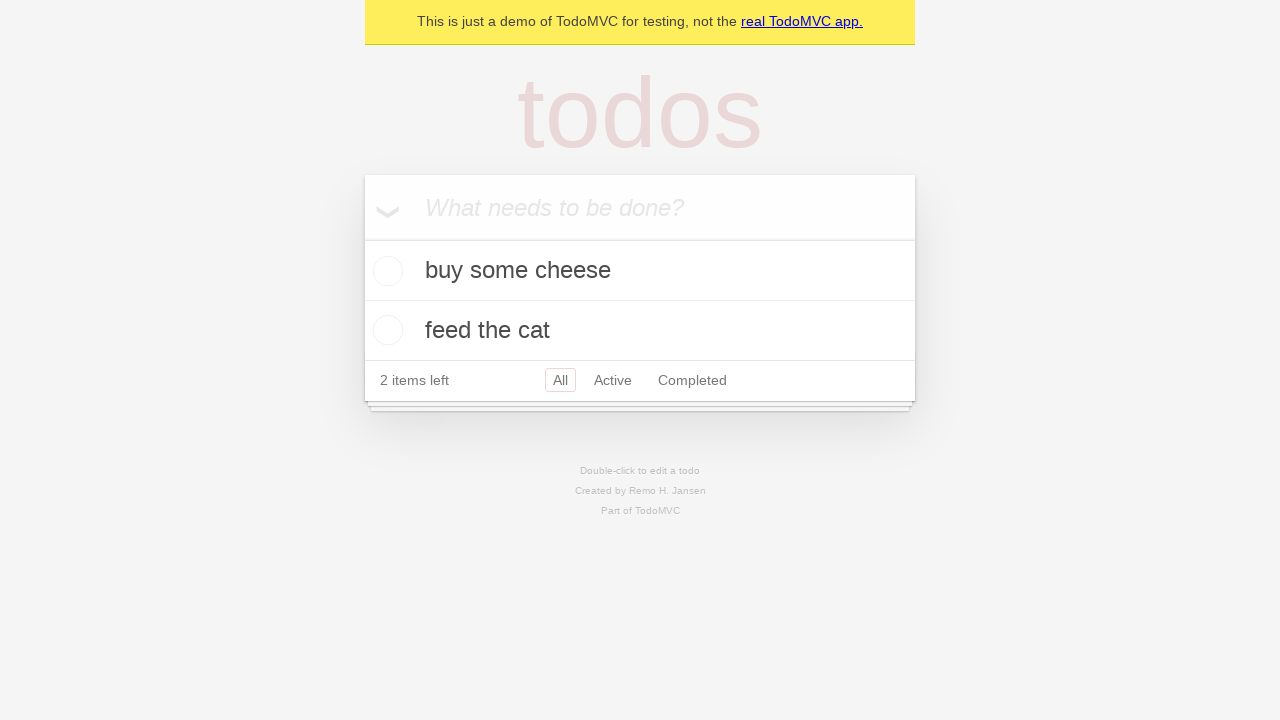

Filled todo input with 'book a doctors appointment' on internal:attr=[placeholder="What needs to be done?"i]
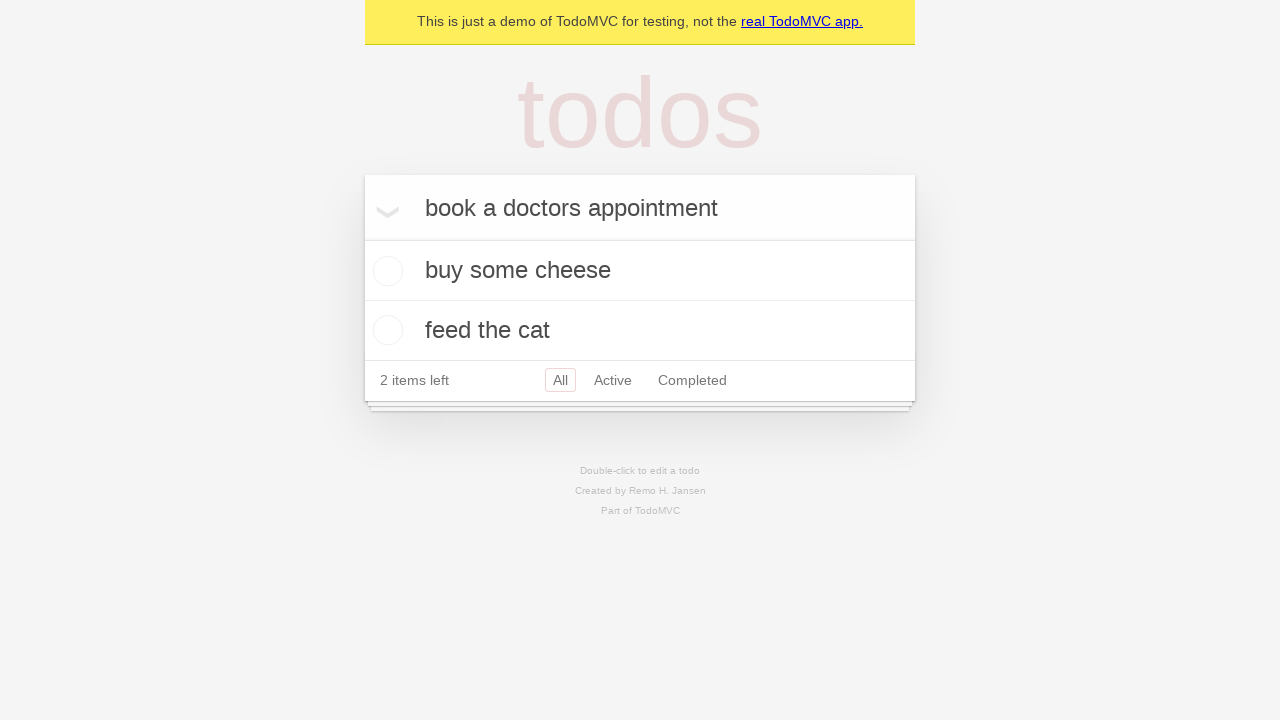

Pressed Enter to create third todo on internal:attr=[placeholder="What needs to be done?"i]
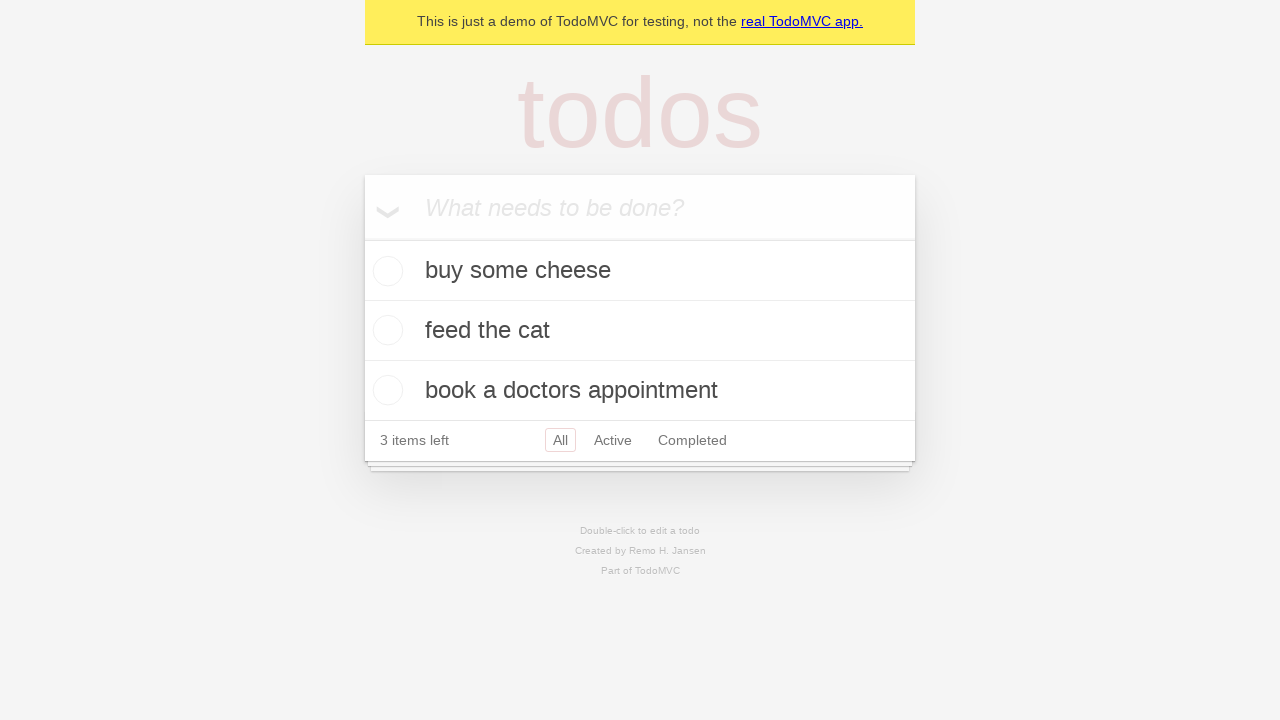

Double-clicked second todo item to enter edit mode at (640, 331) on internal:testid=[data-testid="todo-item"s] >> nth=1
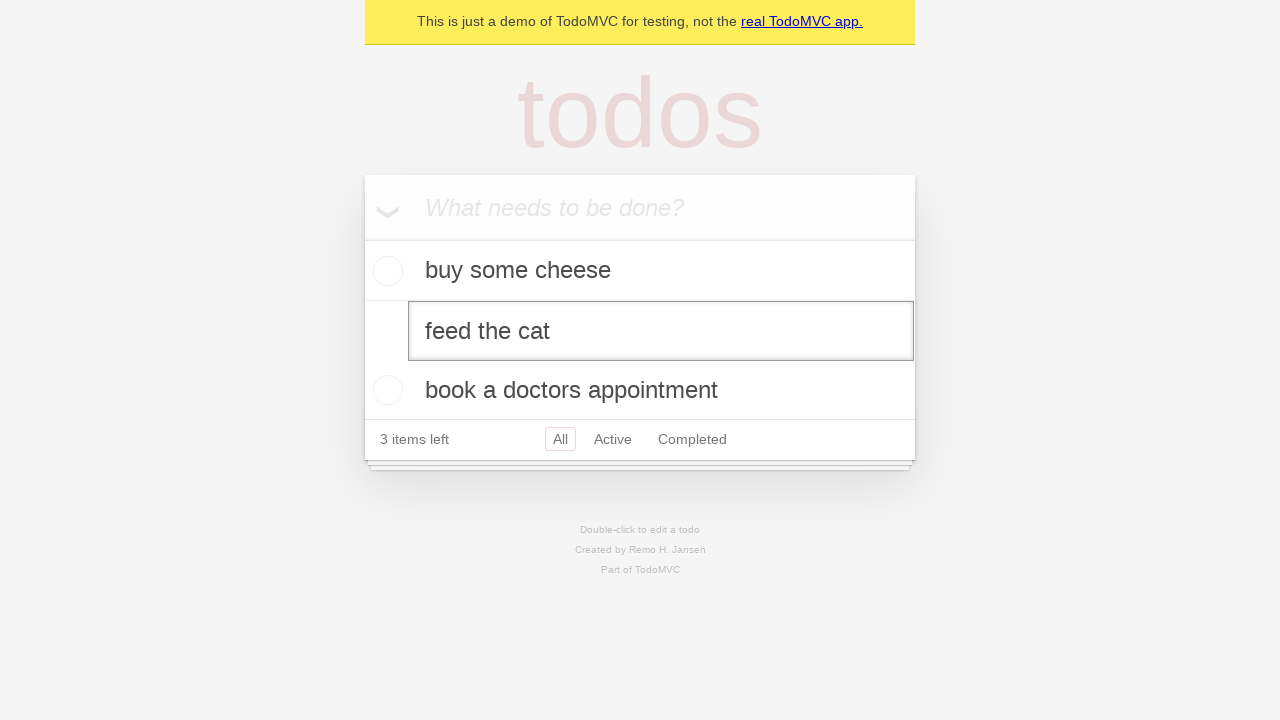

Filled edit textbox with 'buy some sausages' on internal:testid=[data-testid="todo-item"s] >> nth=1 >> internal:role=textbox[nam
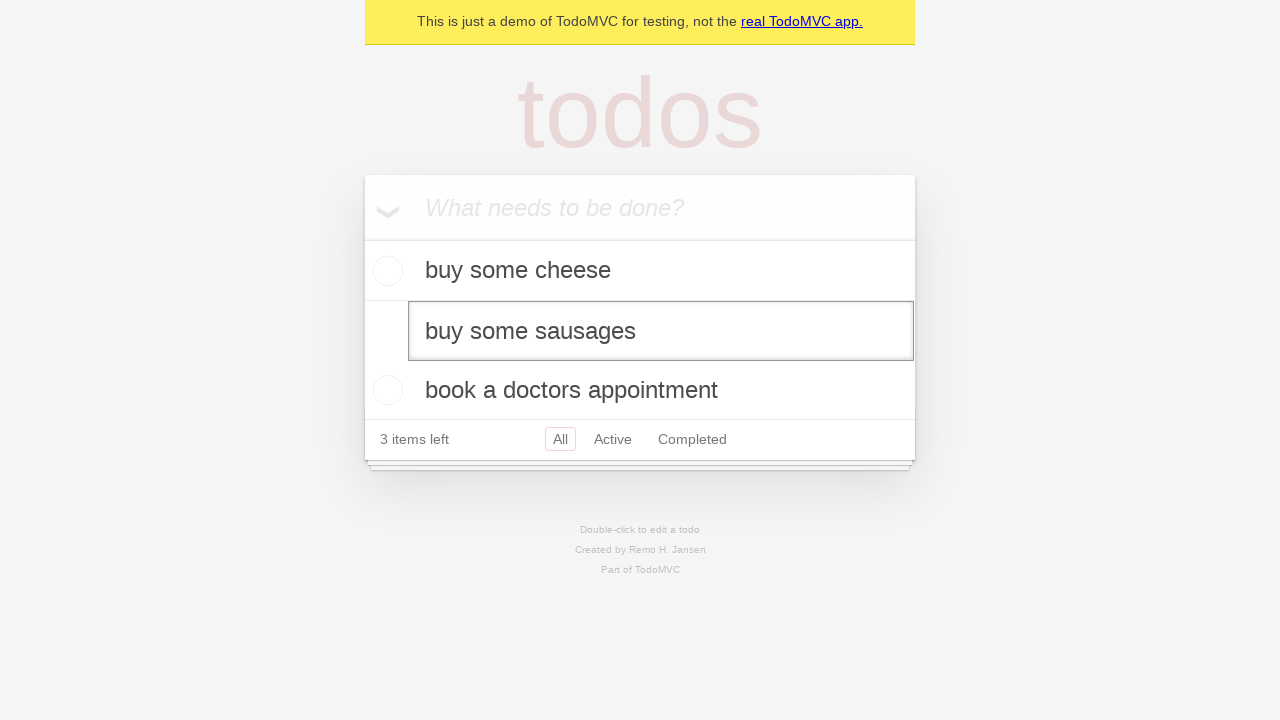

Pressed Escape to cancel the edit on internal:testid=[data-testid="todo-item"s] >> nth=1 >> internal:role=textbox[nam
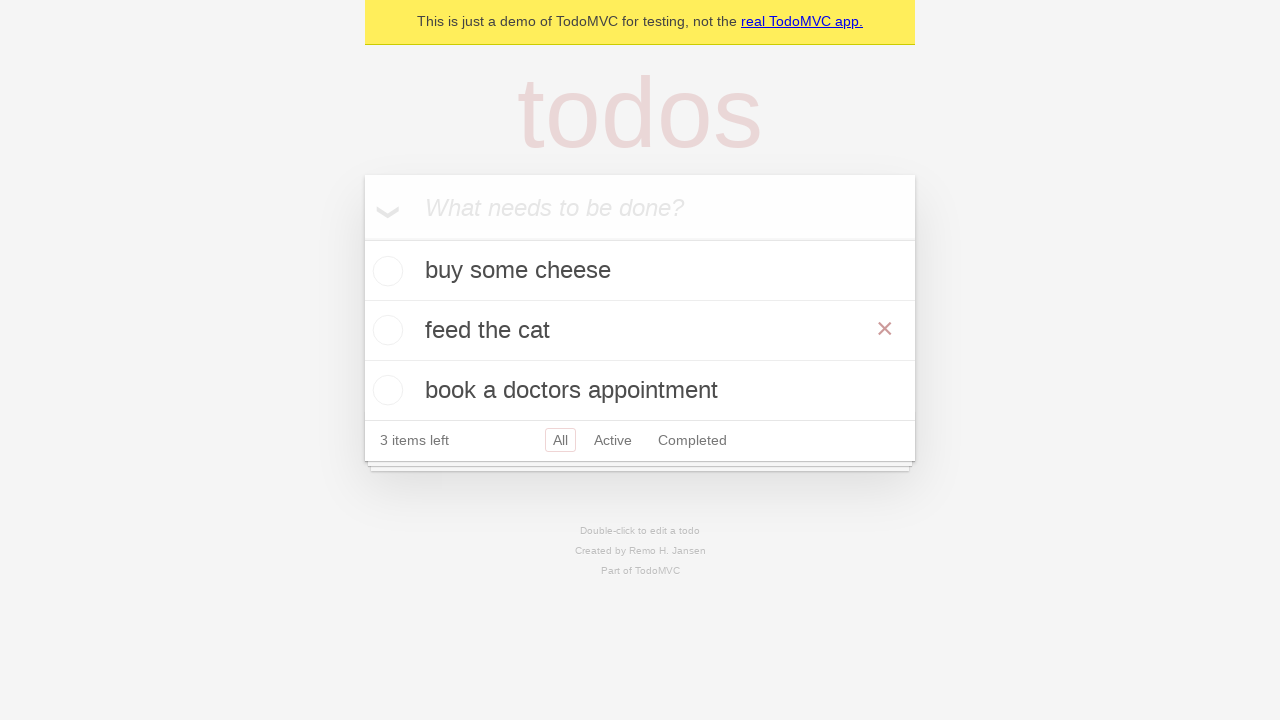

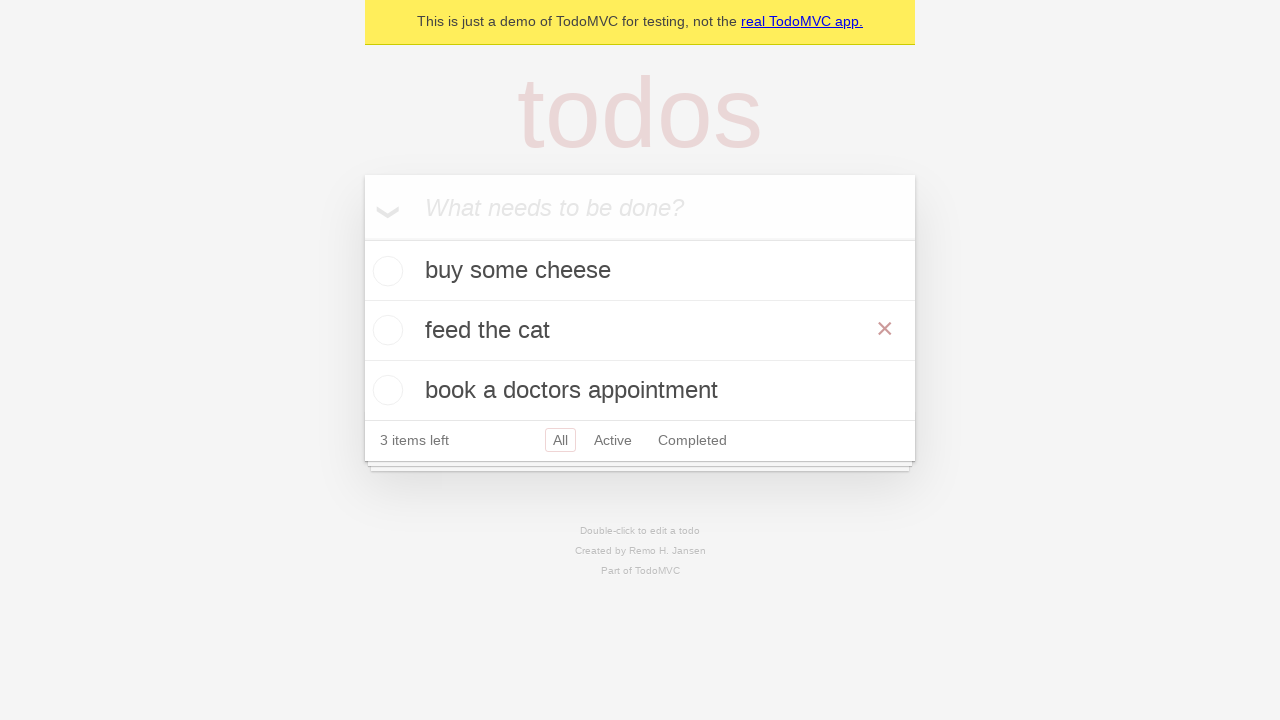